Verifies that the canvas element is displayed on the challenging DOM page

Starting URL: https://the-internet.herokuapp.com/challenging_dom

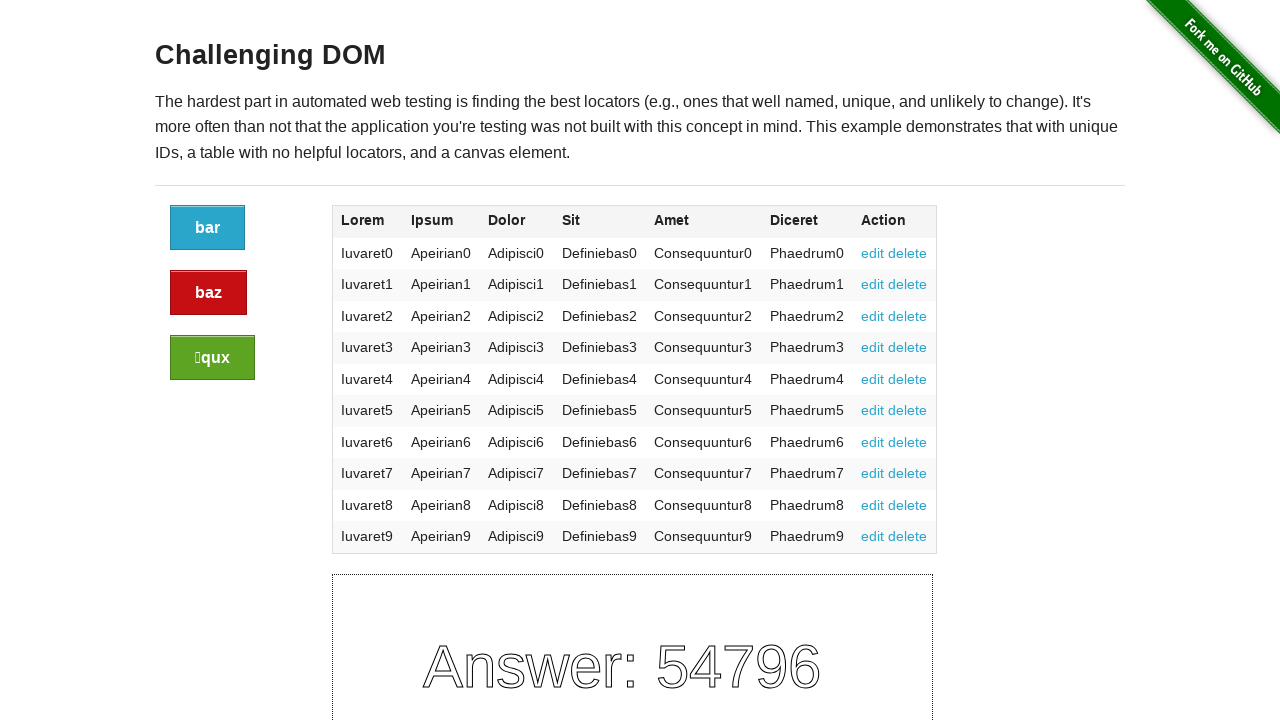

Navigated to challenging DOM page
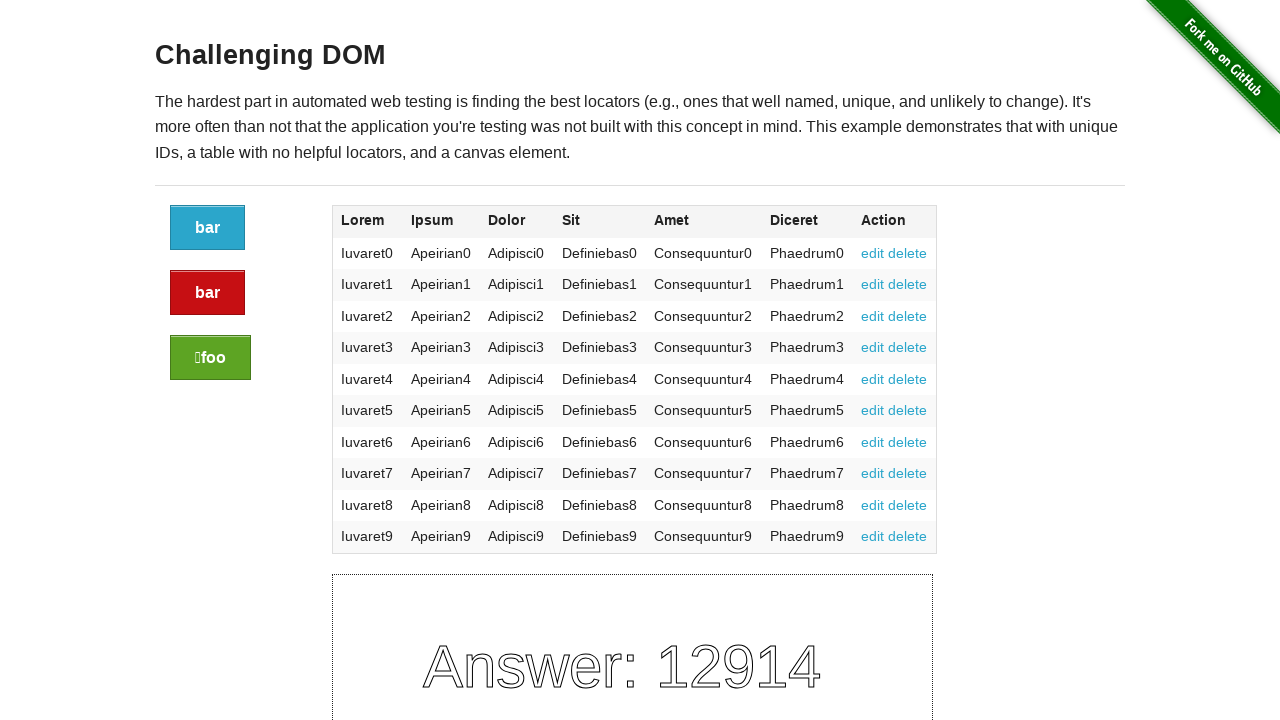

Located canvas element
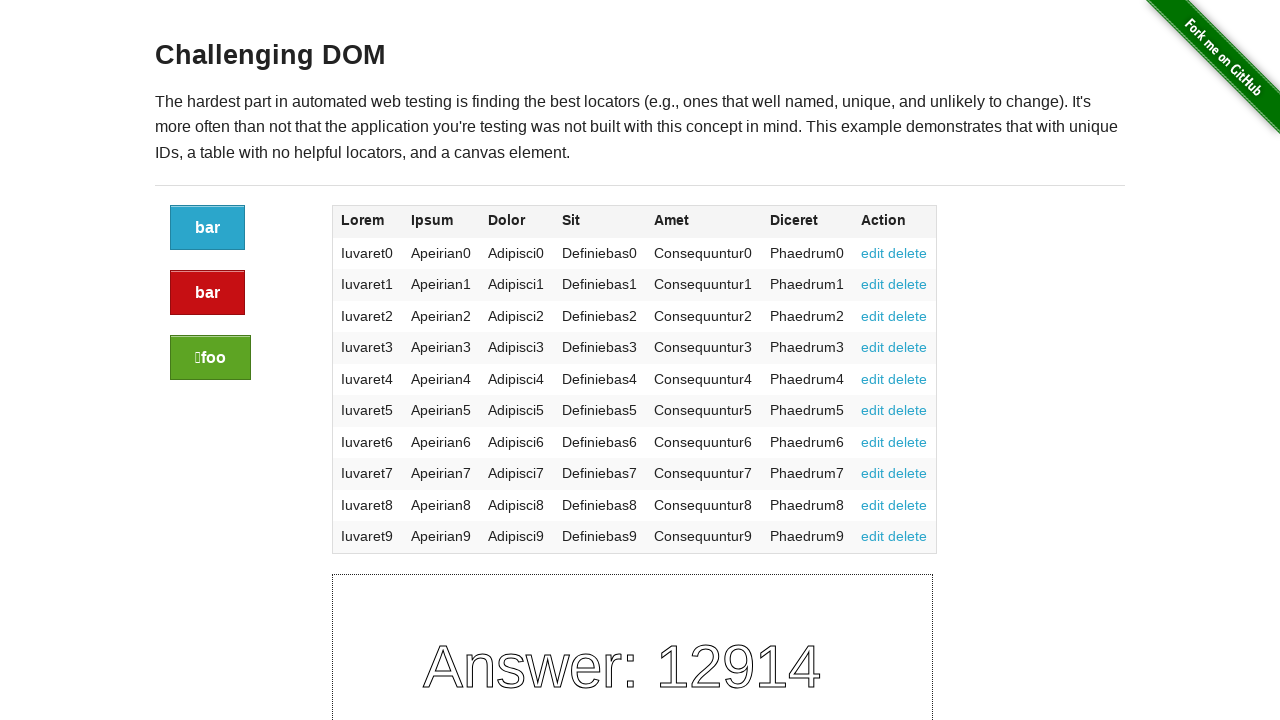

Canvas element is displayed and visible
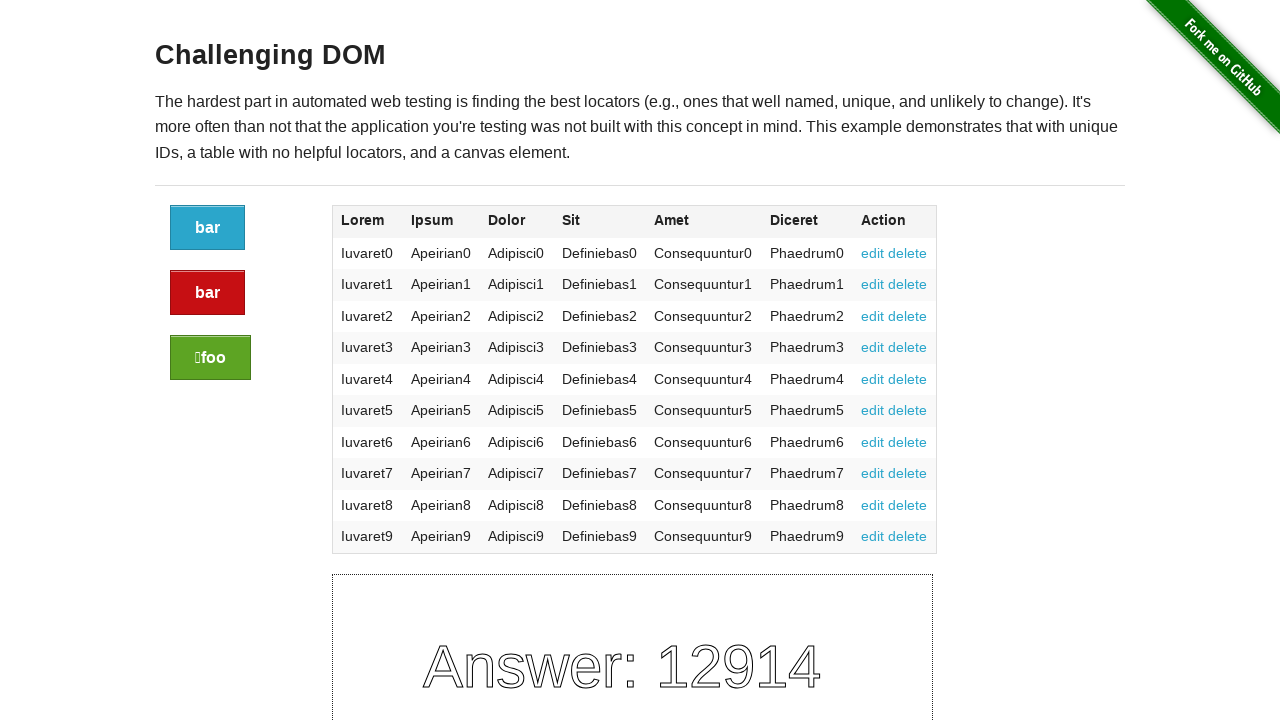

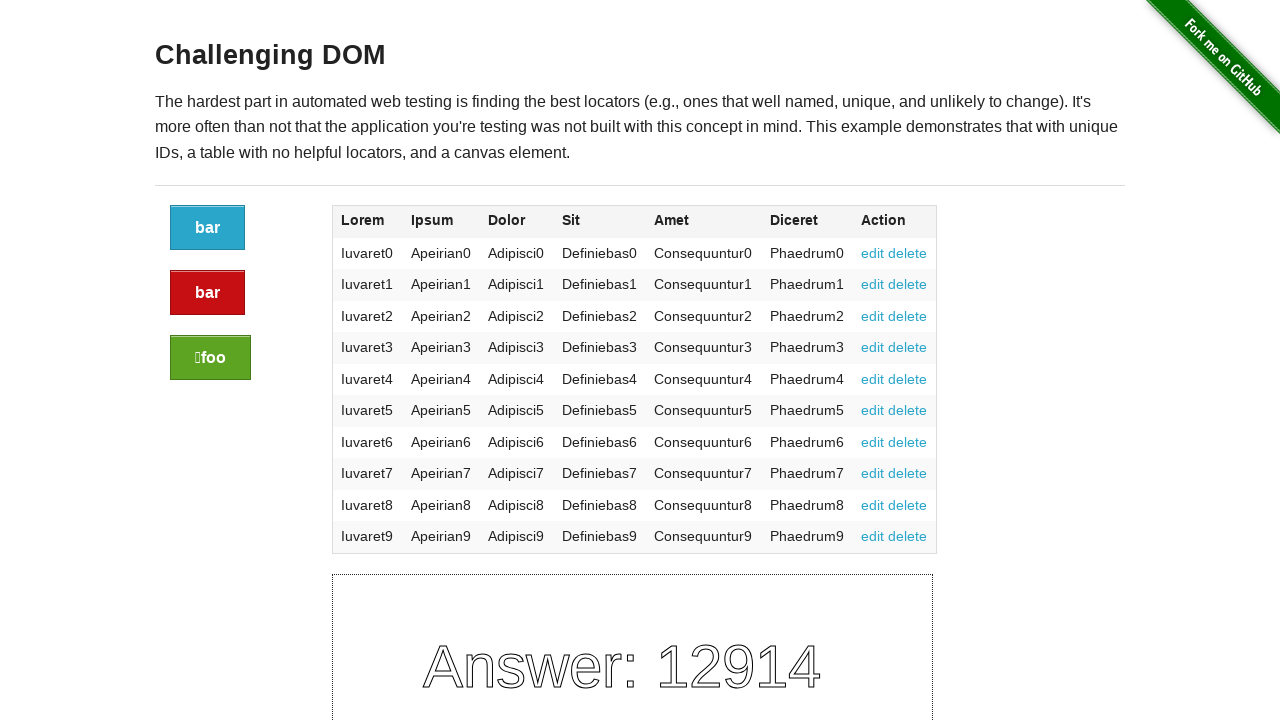